Tests JavaScript confirmation alert by clicking the confirm button, accepting the alert, and verifying the result message is displayed.

Starting URL: https://practice.cydeo.com/javascript_alerts

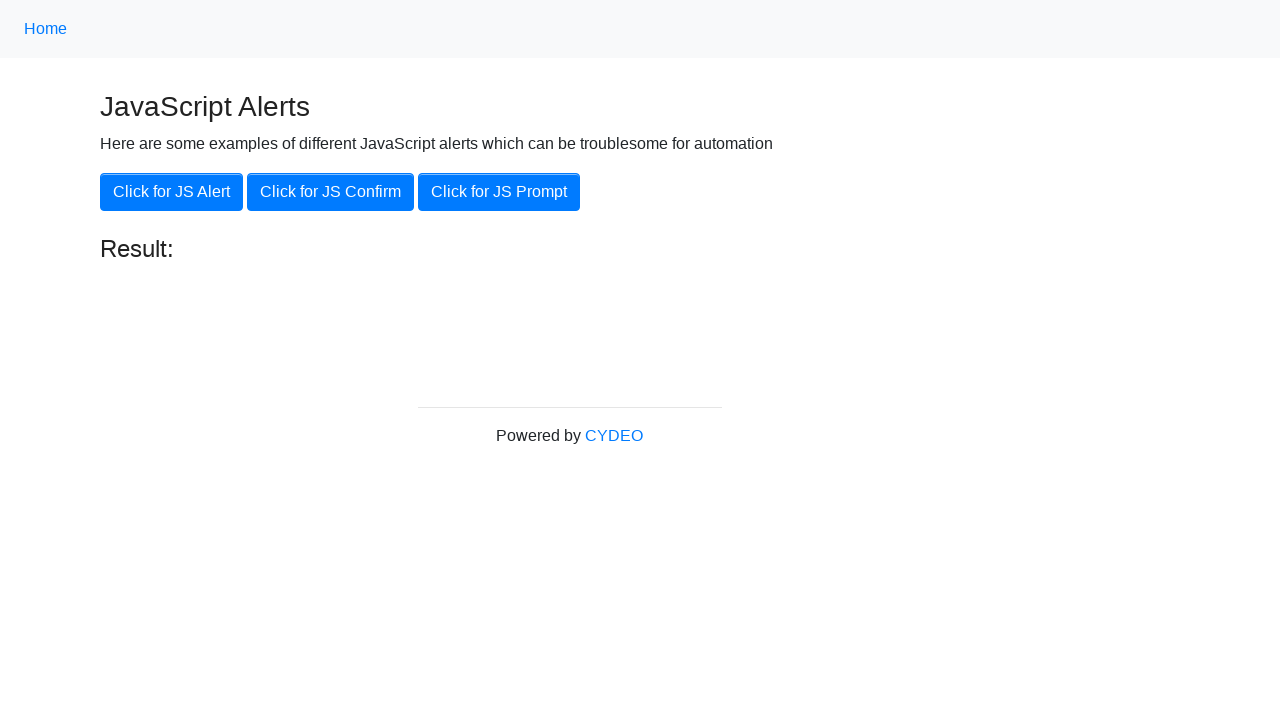

Set up dialog handler to accept confirmation alerts
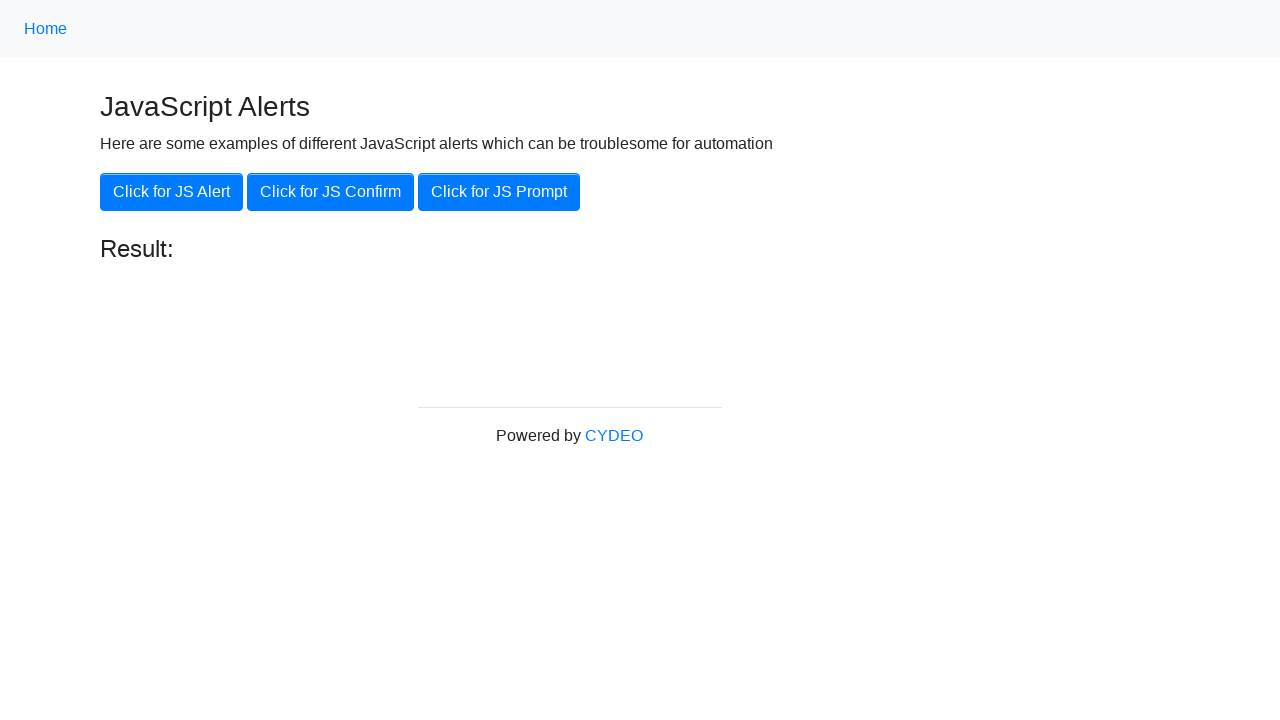

Clicked 'Click for JS Confirm' button to trigger confirmation alert at (330, 192) on xpath=//button[text()='Click for JS Confirm']
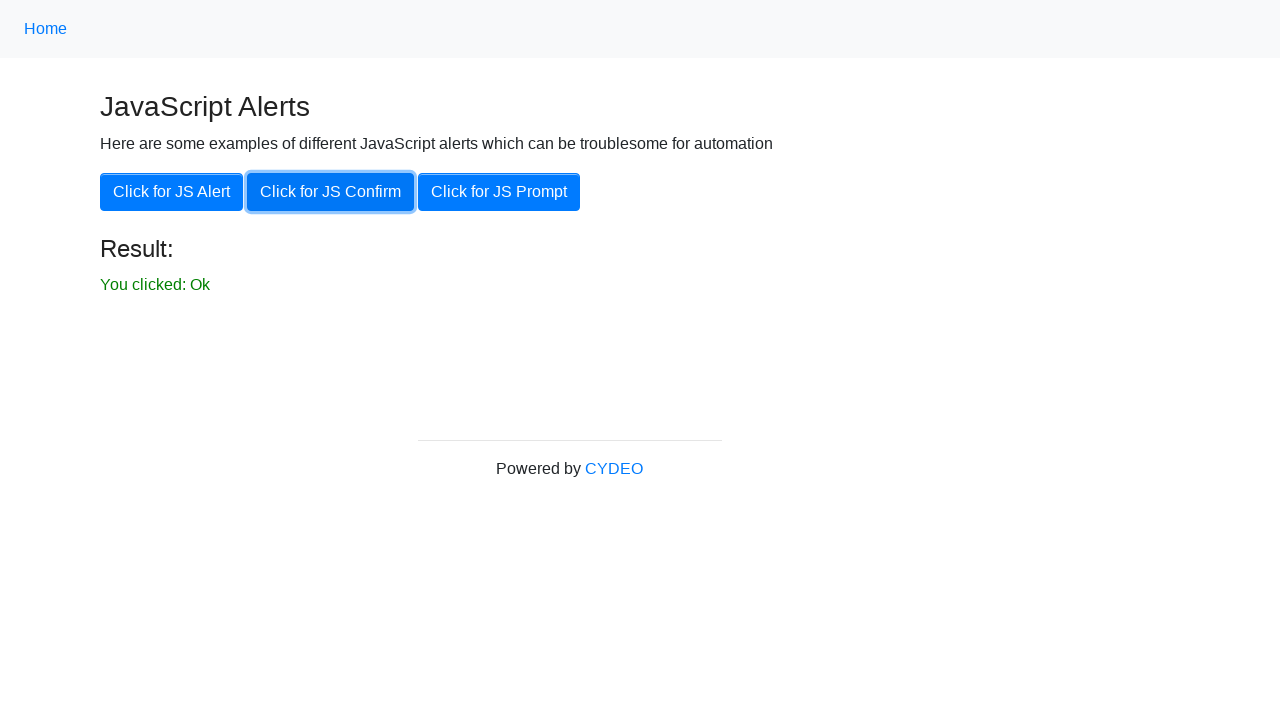

Result message element became visible after accepting the alert
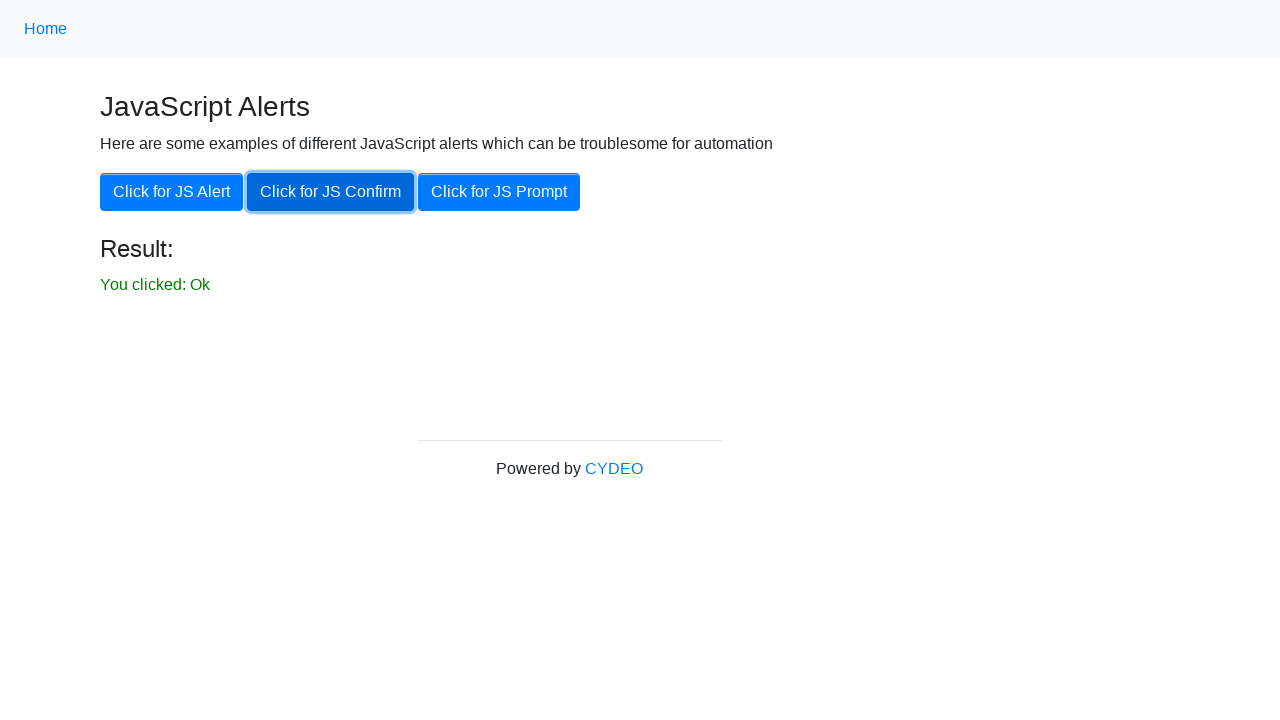

Verified result message is visible on the page
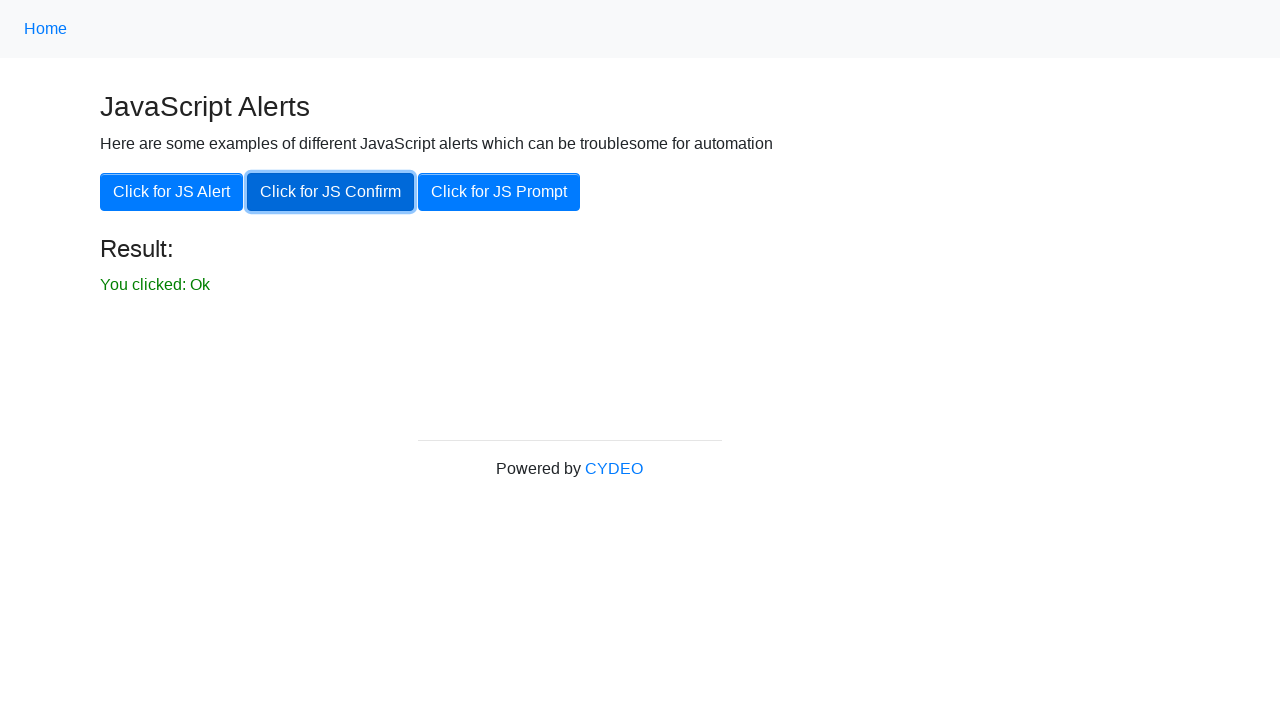

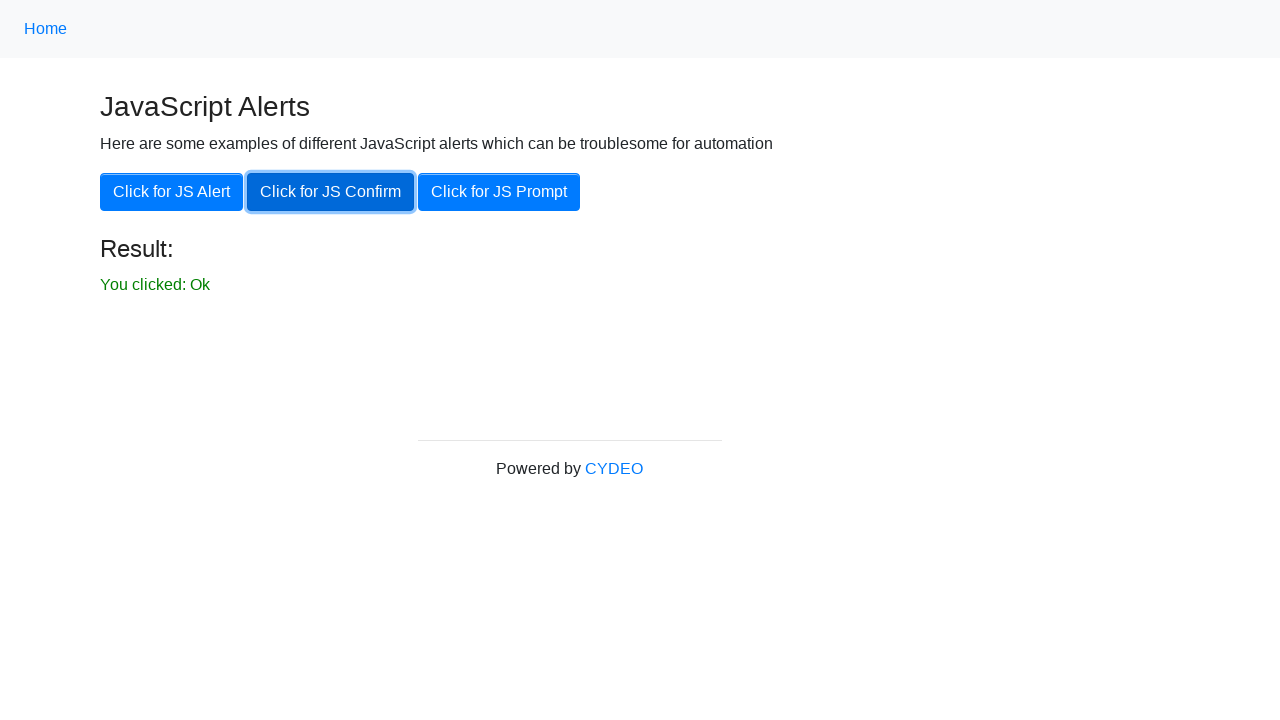